Tests filtering todos by Active, Completed, and All views, including browser back button navigation

Starting URL: https://demo.playwright.dev/todomvc

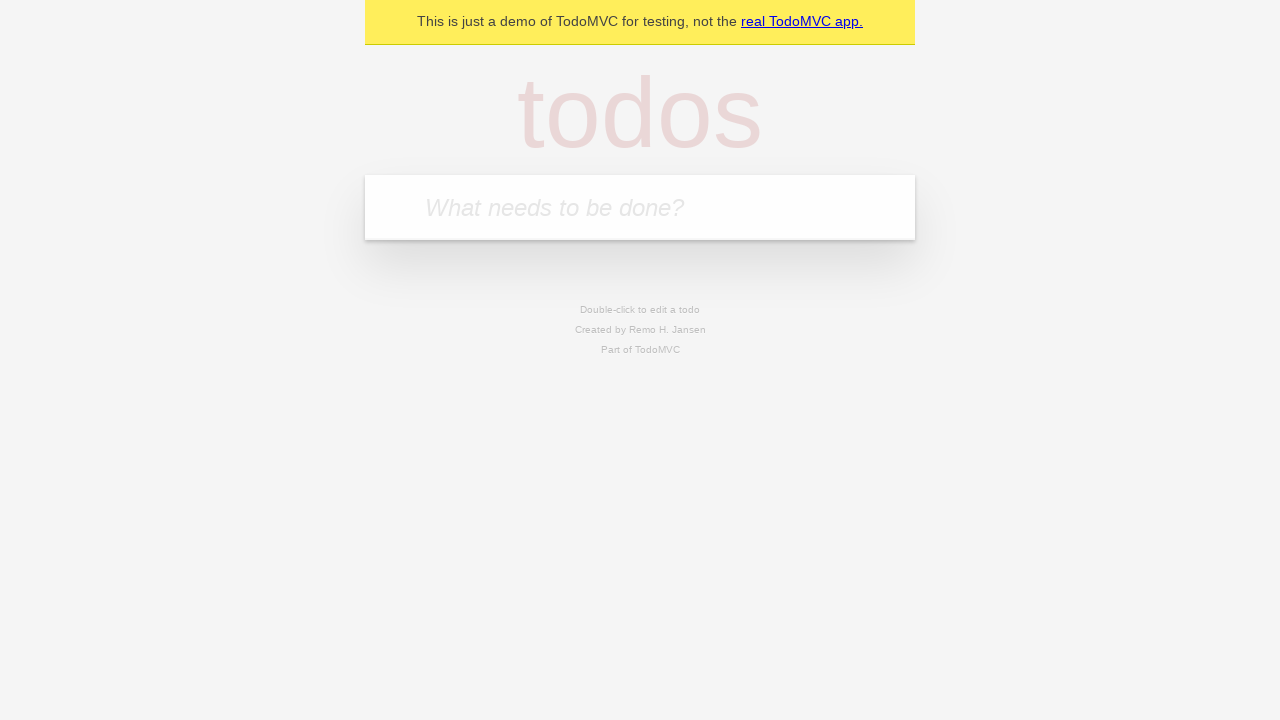

Filled todo input with 'buy some cheese' on internal:attr=[placeholder="What needs to be done?"i]
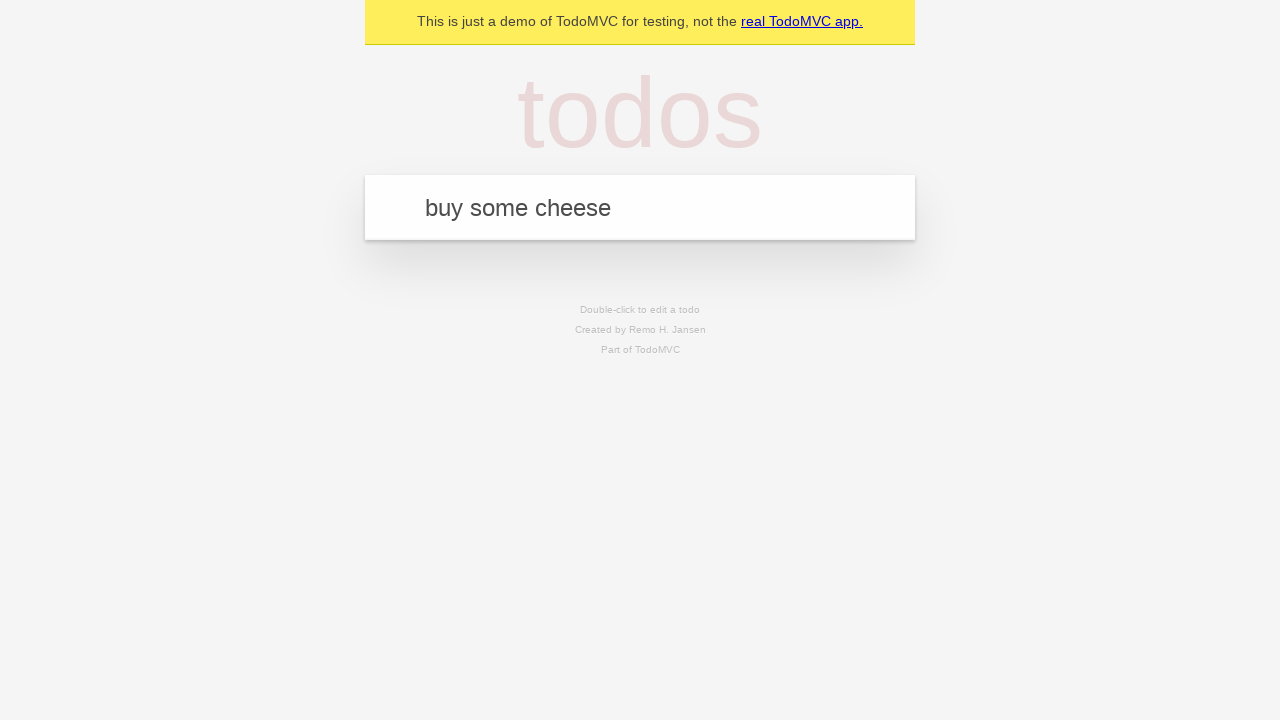

Pressed Enter to create todo 'buy some cheese' on internal:attr=[placeholder="What needs to be done?"i]
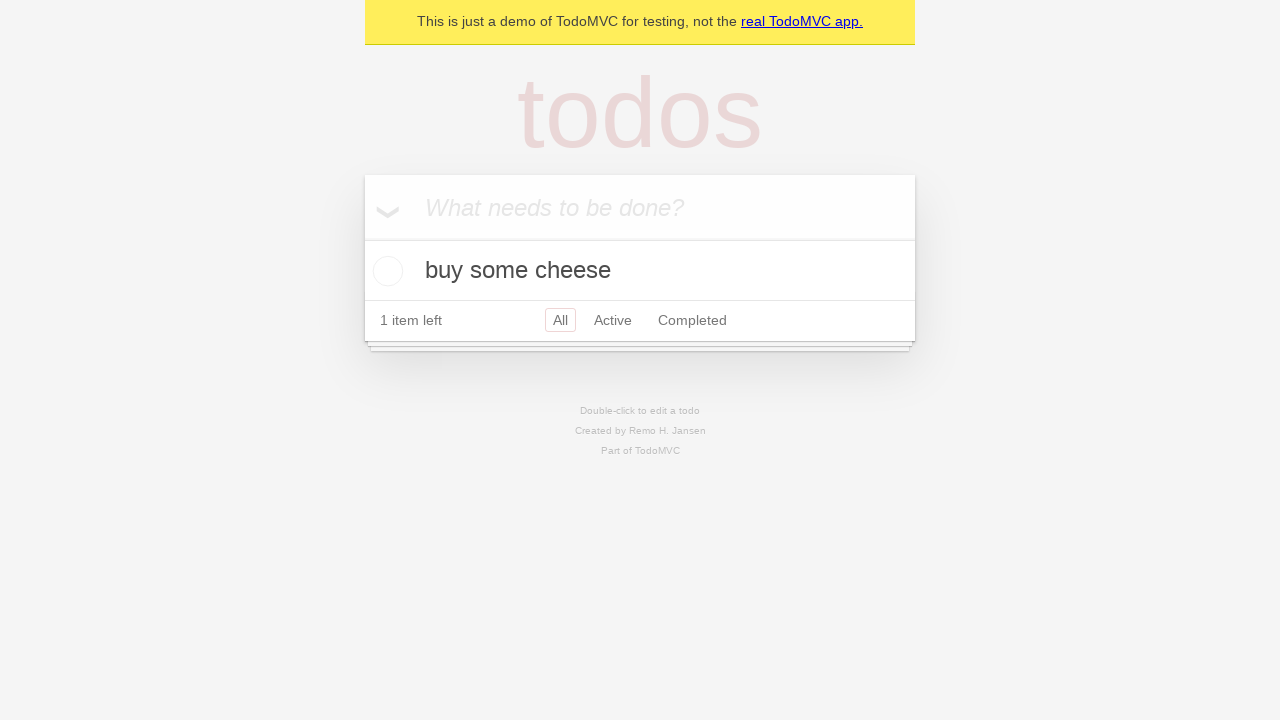

Filled todo input with 'feed the cat' on internal:attr=[placeholder="What needs to be done?"i]
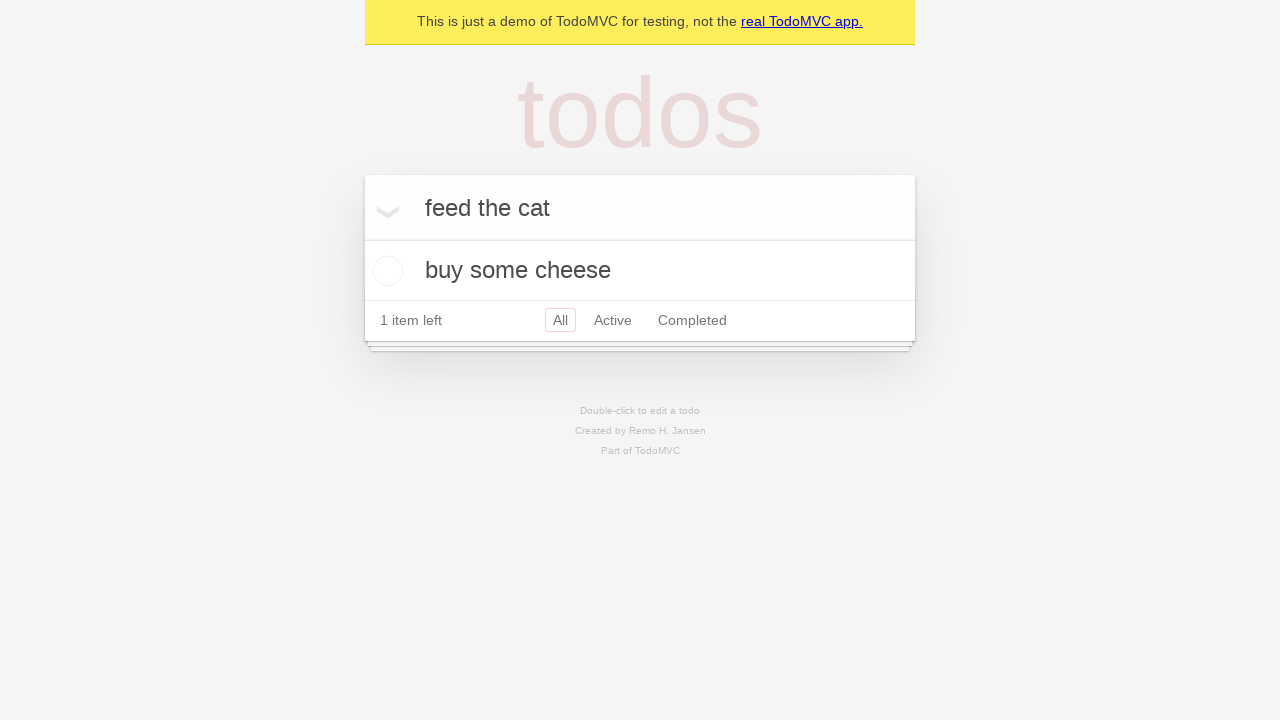

Pressed Enter to create todo 'feed the cat' on internal:attr=[placeholder="What needs to be done?"i]
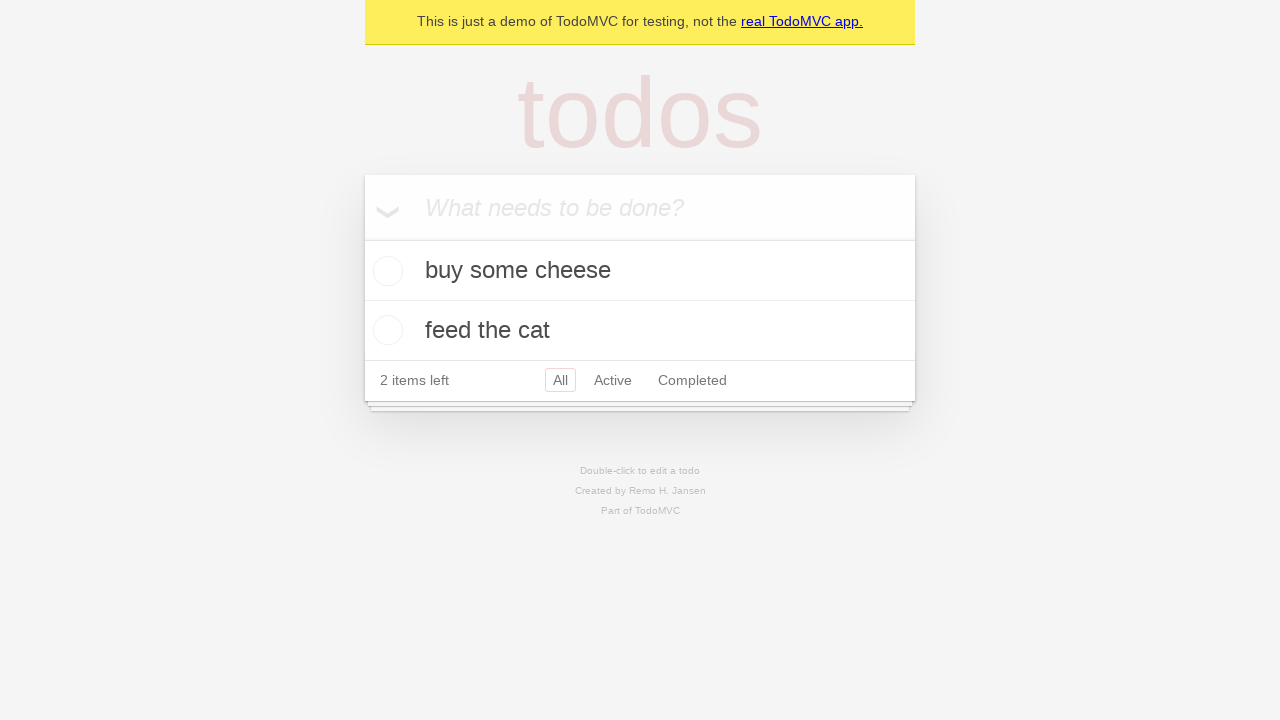

Filled todo input with 'book a doctors appointment' on internal:attr=[placeholder="What needs to be done?"i]
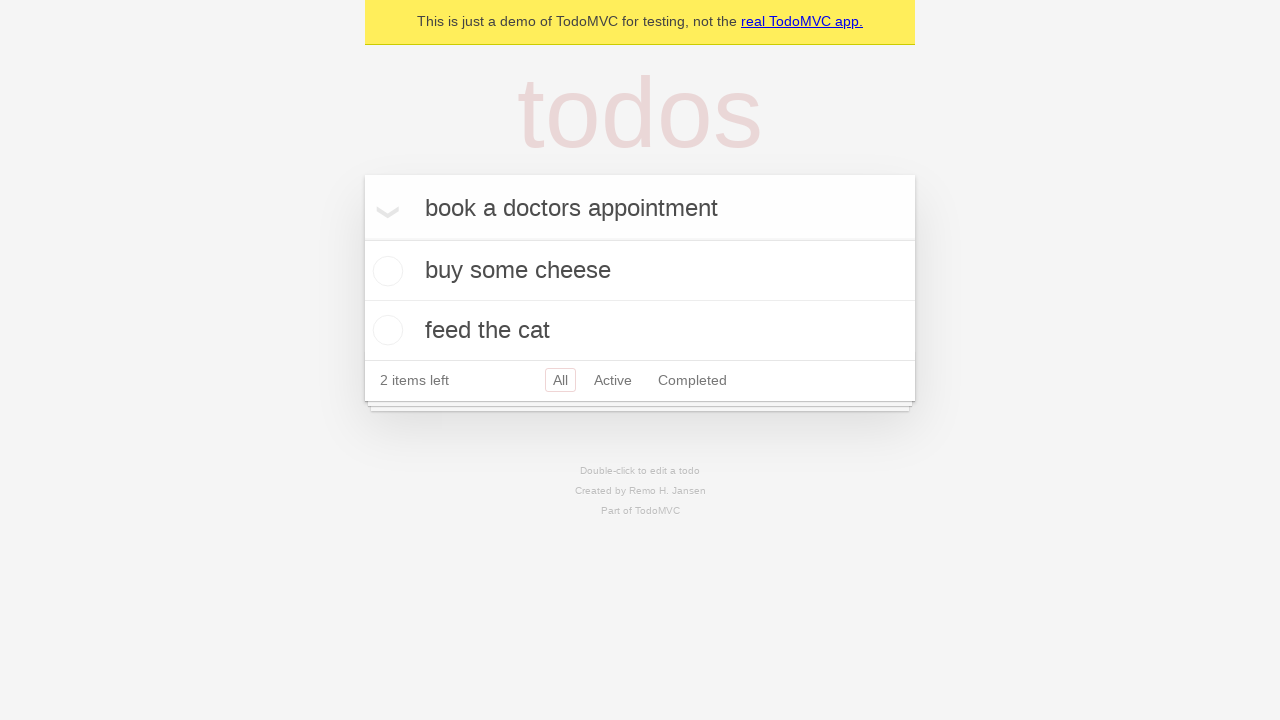

Pressed Enter to create todo 'book a doctors appointment' on internal:attr=[placeholder="What needs to be done?"i]
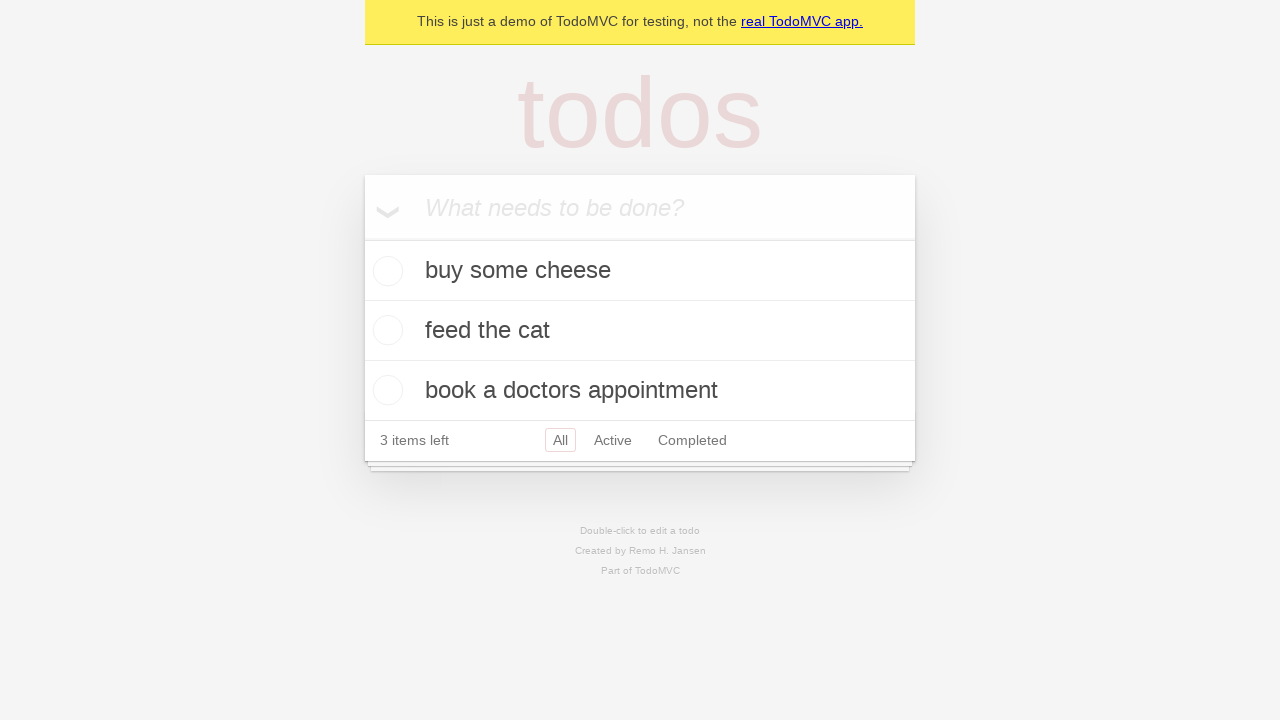

All 3 todos loaded successfully
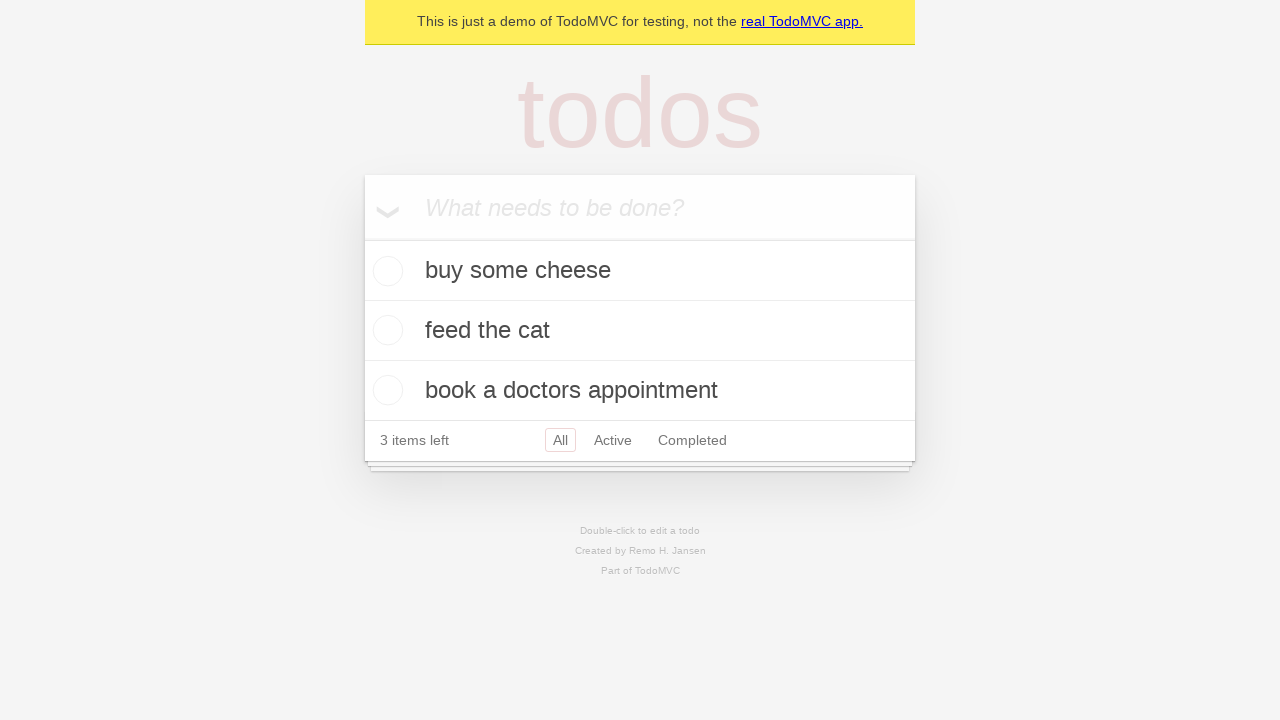

Checked the second todo item (feed the cat) at (385, 330) on internal:testid=[data-testid="todo-item"s] >> nth=1 >> internal:role=checkbox
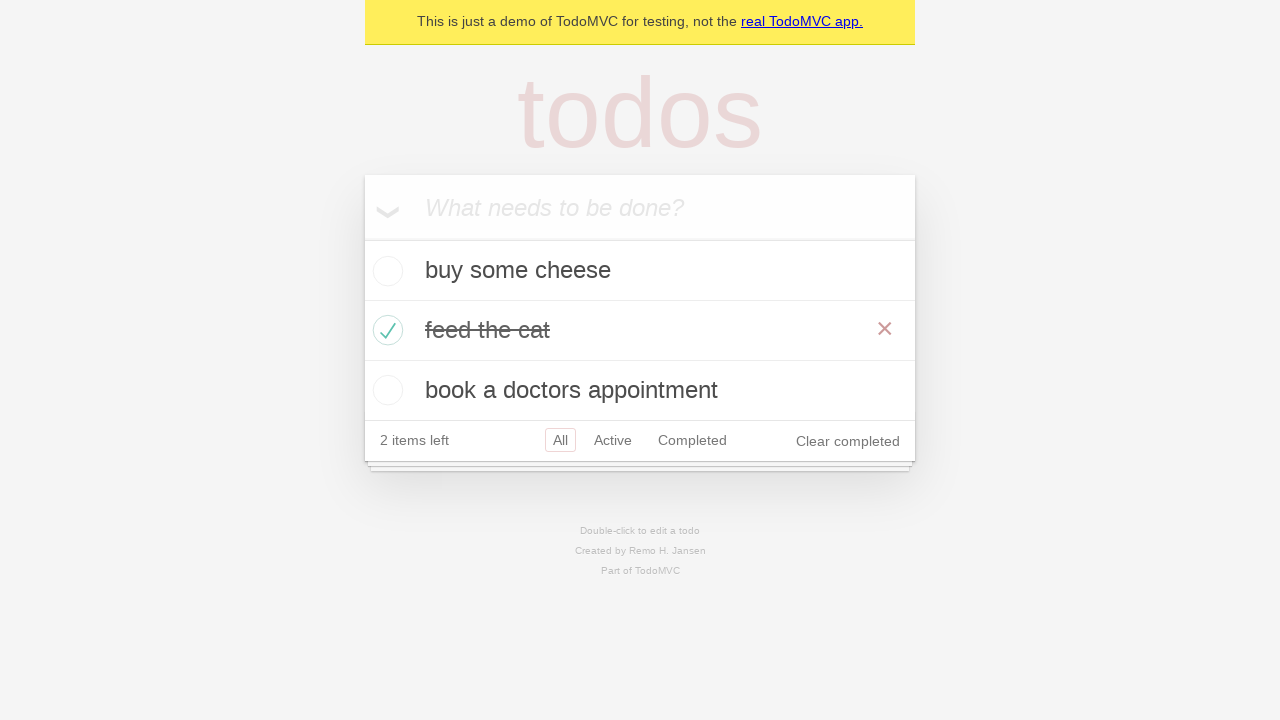

Clicked 'All' filter to view all todos at (560, 440) on internal:role=link[name="All"i]
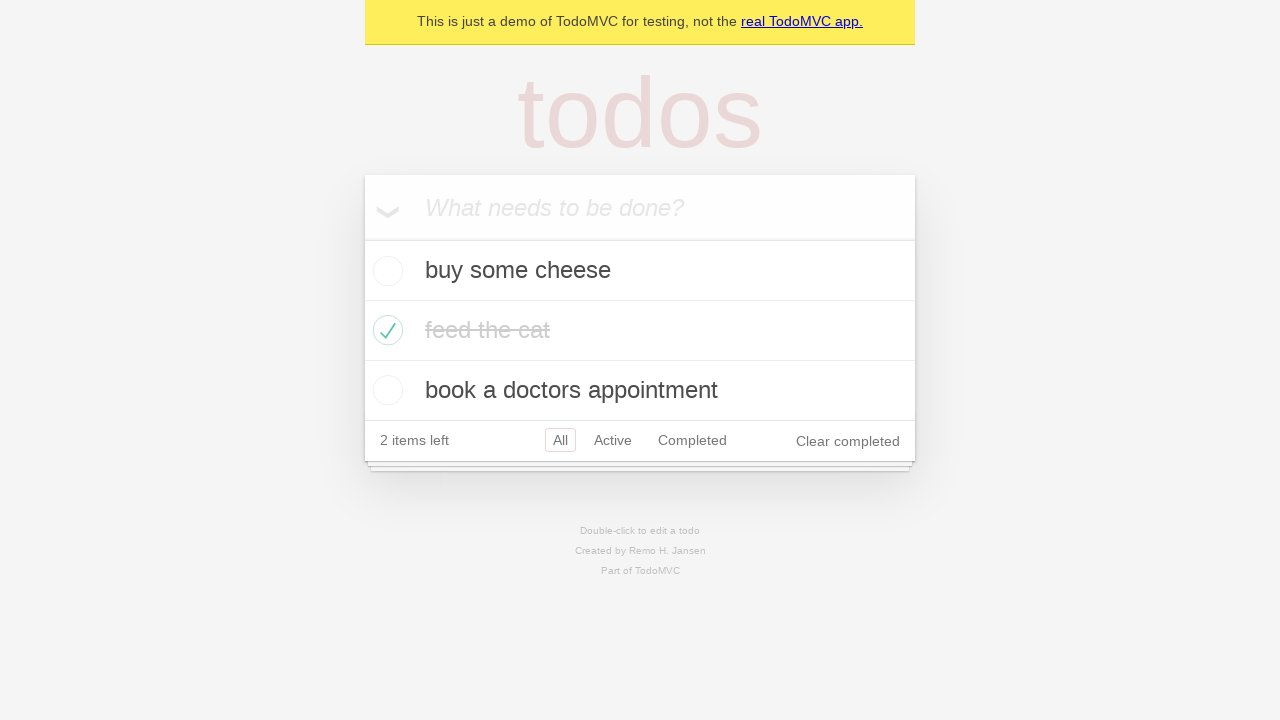

Clicked 'Active' filter to view only active todos at (613, 440) on internal:role=link[name="Active"i]
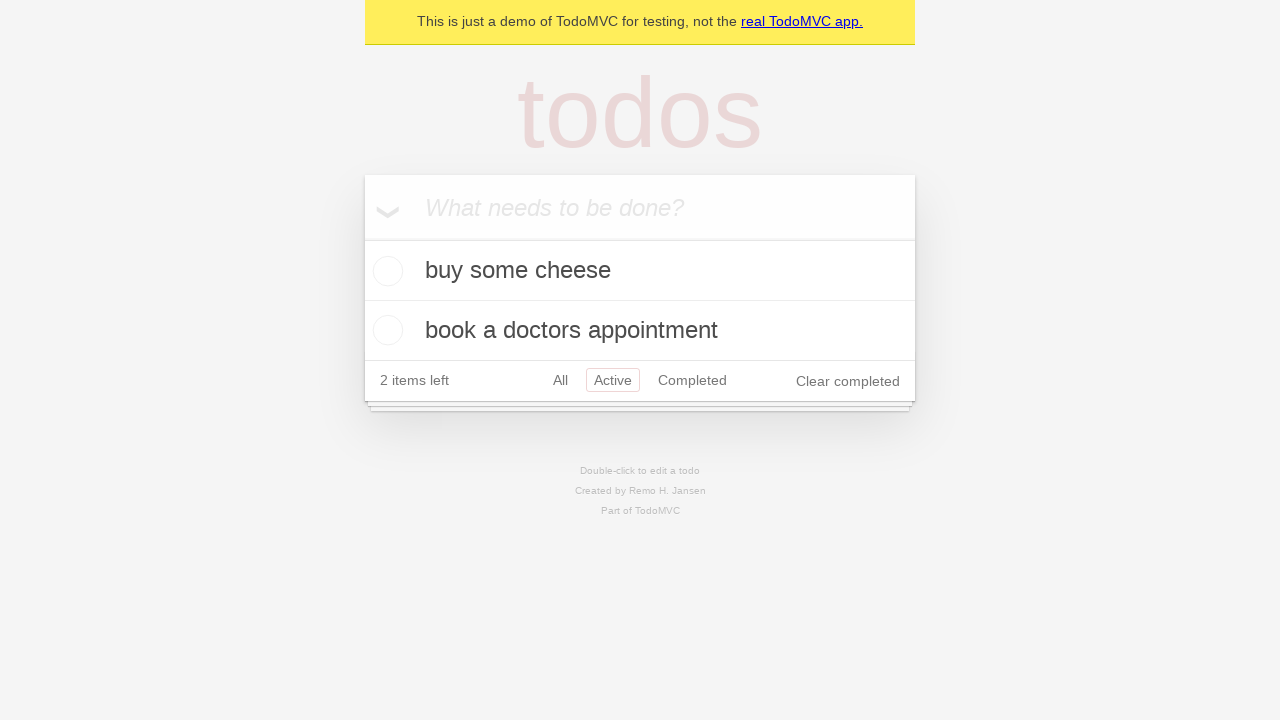

Clicked 'Completed' filter to view only completed todos at (692, 380) on internal:role=link[name="Completed"i]
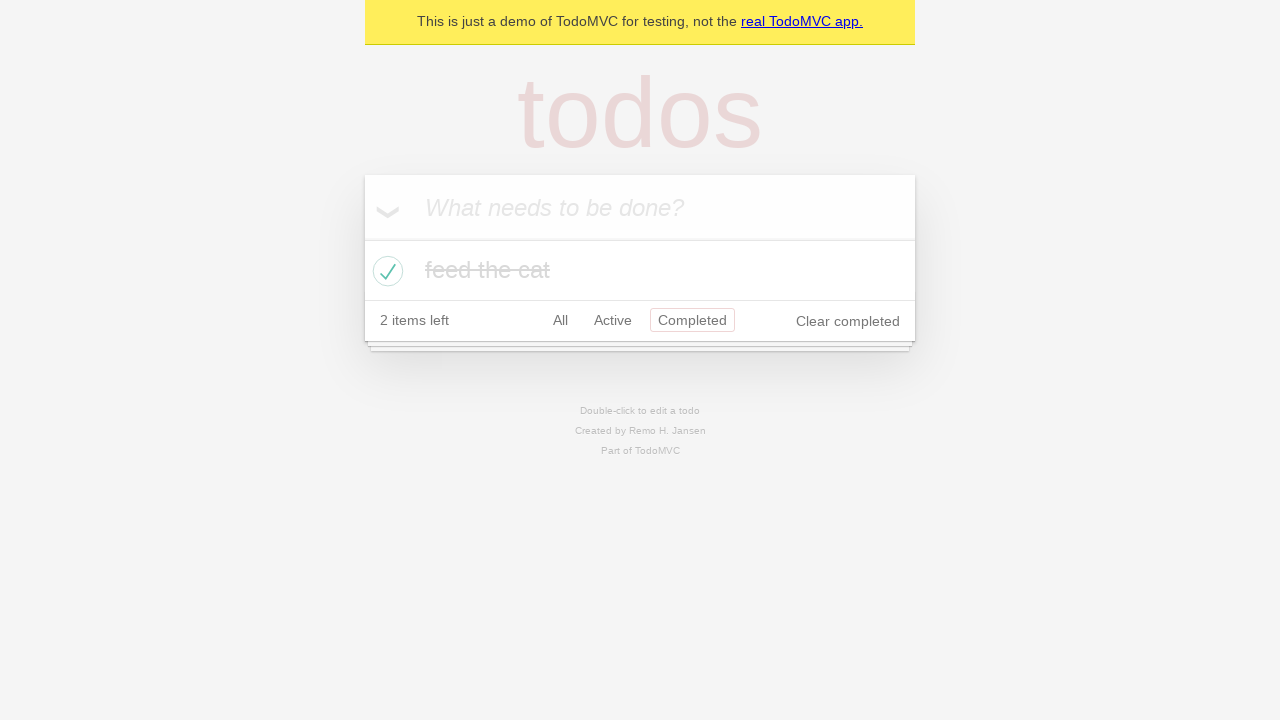

Used browser back button to navigate back to Active filter
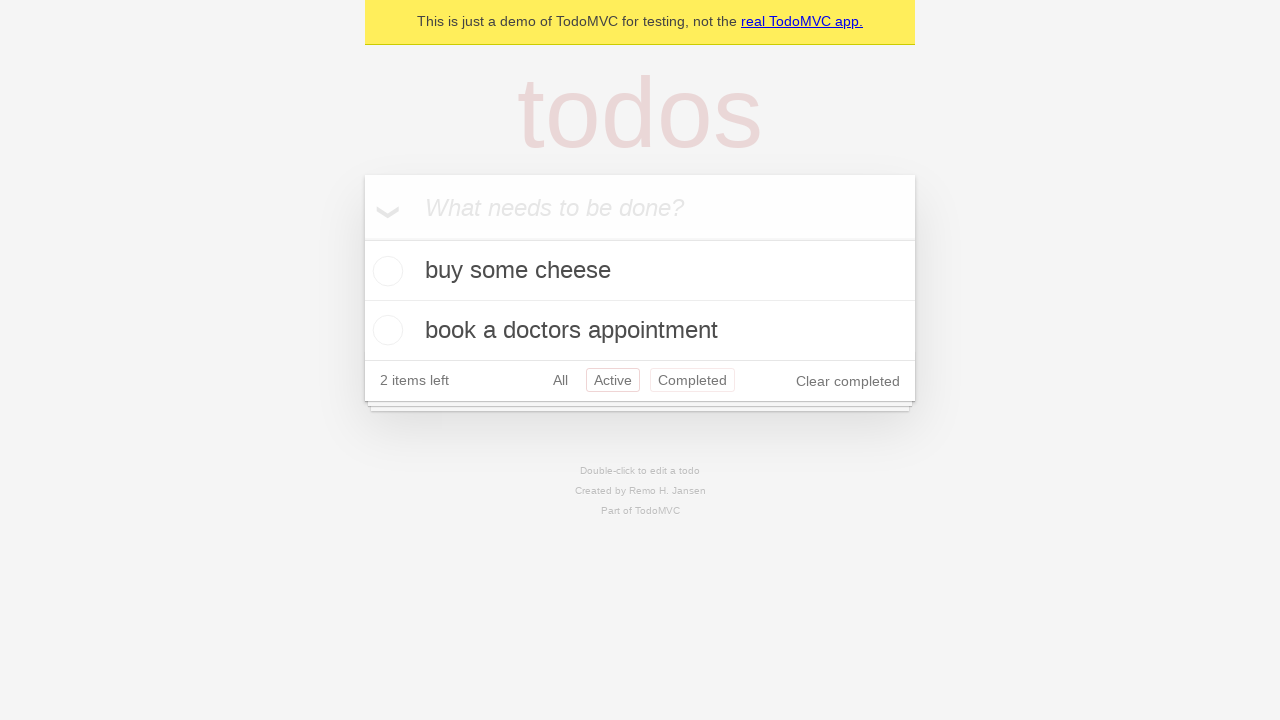

Used browser back button to navigate back to All filter
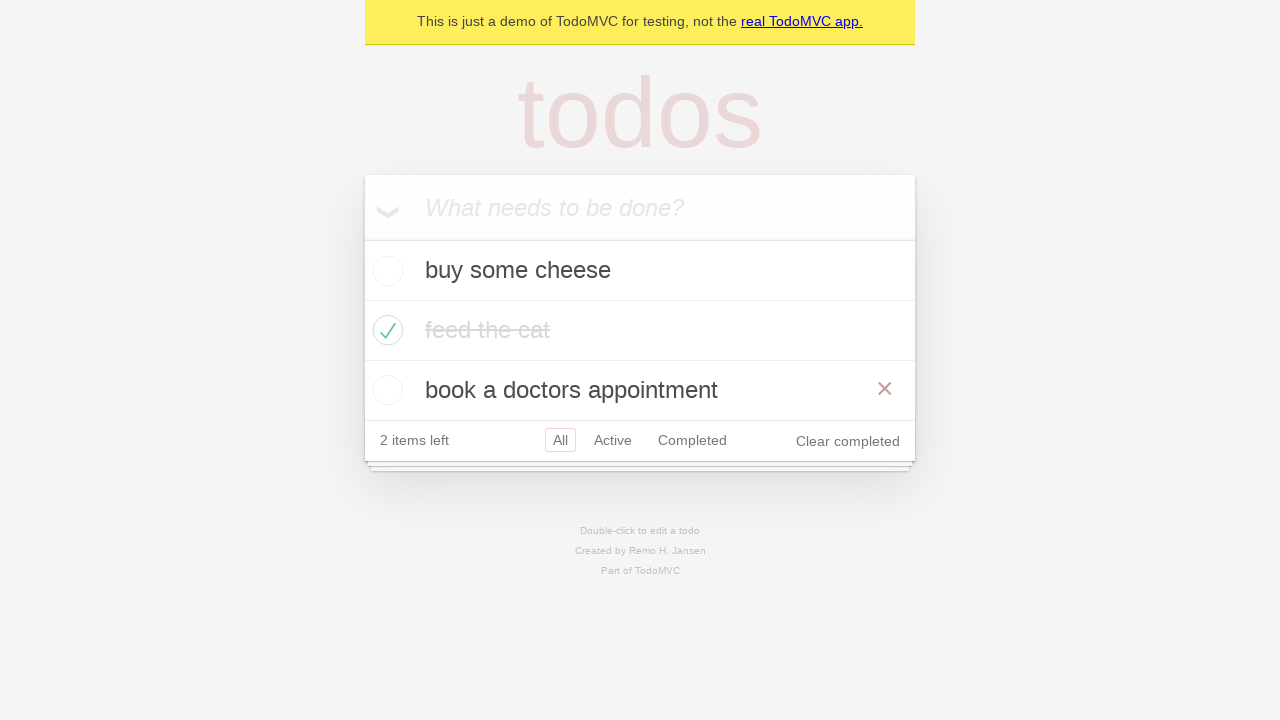

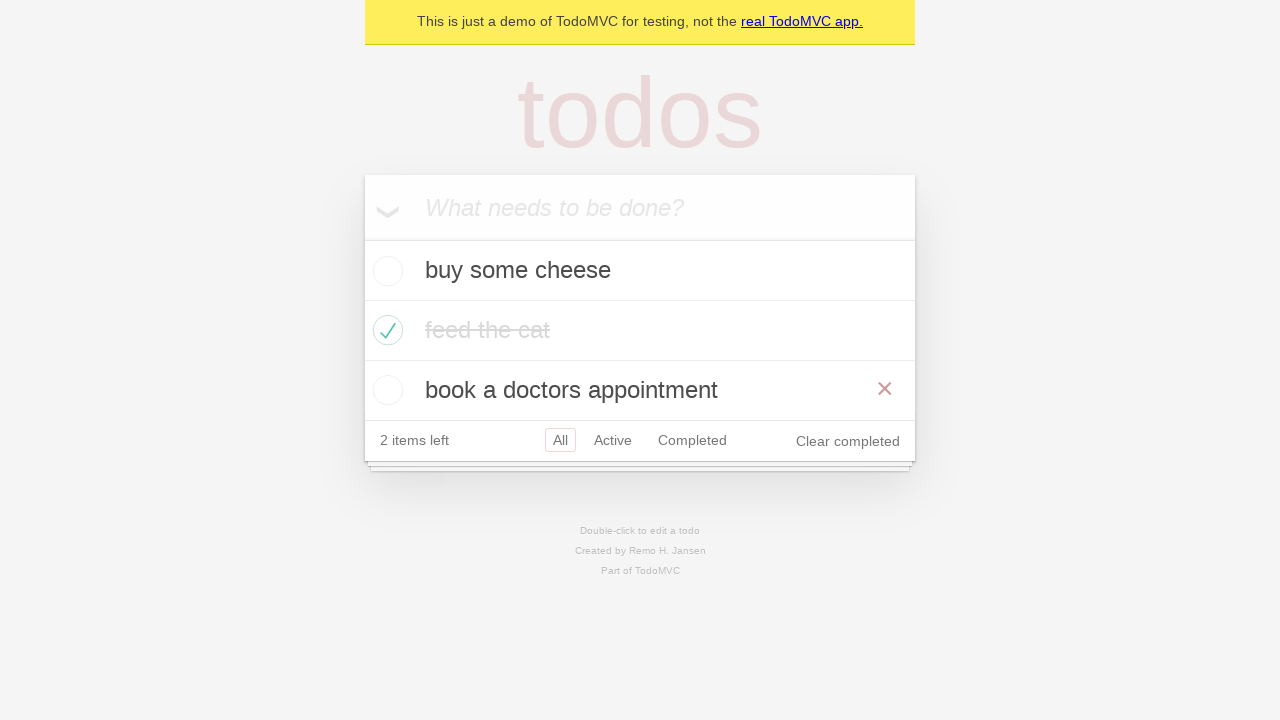